Tests multi-select dropdown functionality by selecting multiple color options simultaneously

Starting URL: https://testautomationpractice.blogspot.com/

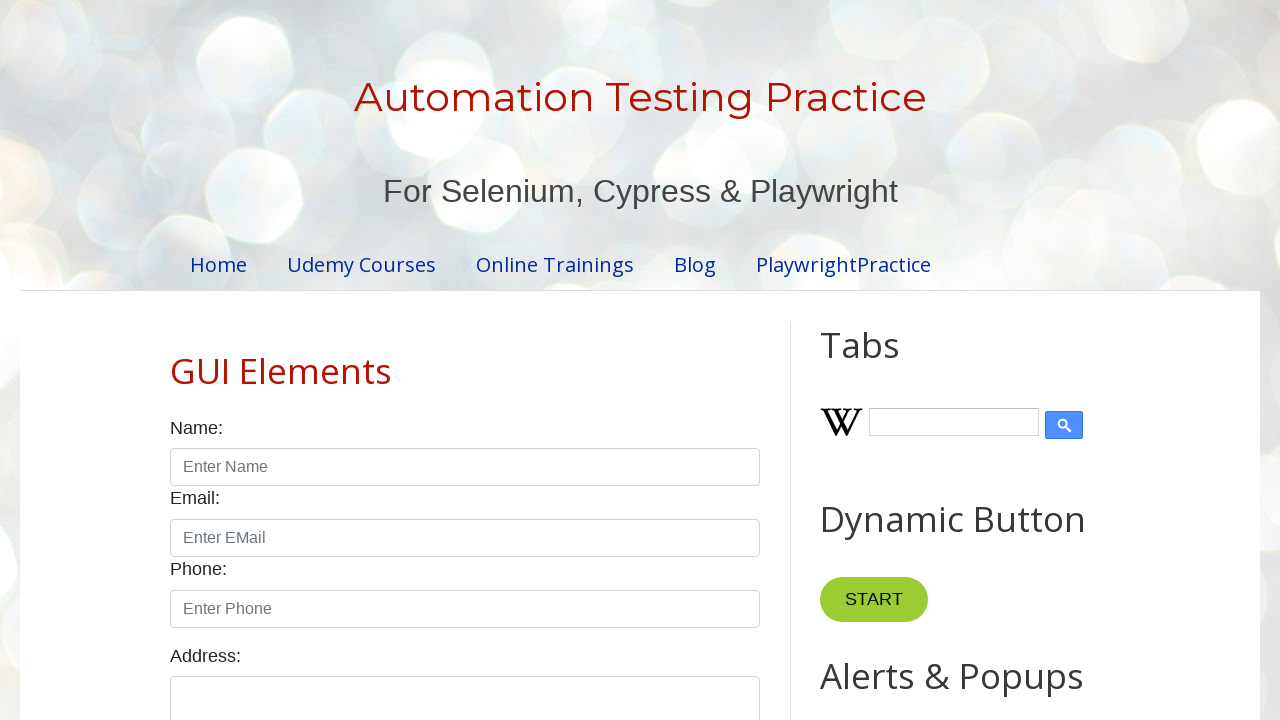

Navigated to test automation practice website
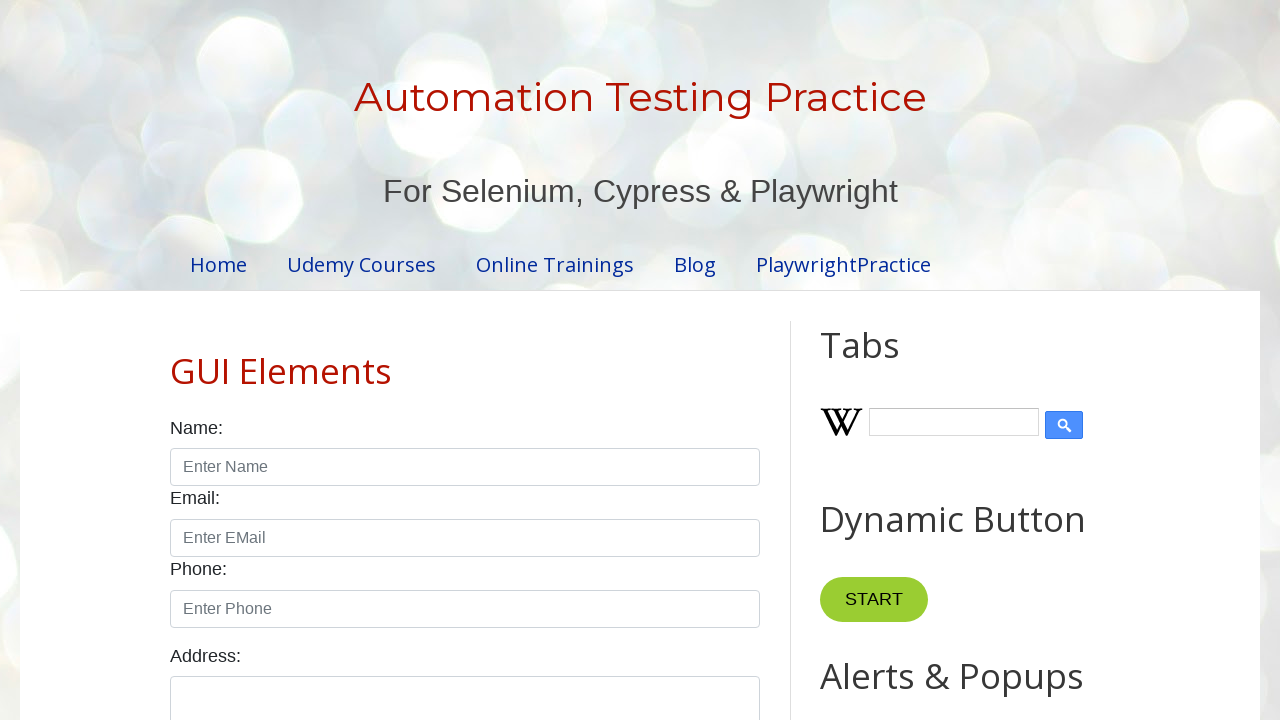

Selected multiple color options (Red, Yellow, White) from multi-select dropdown on xpath=//select[@id="colors"]
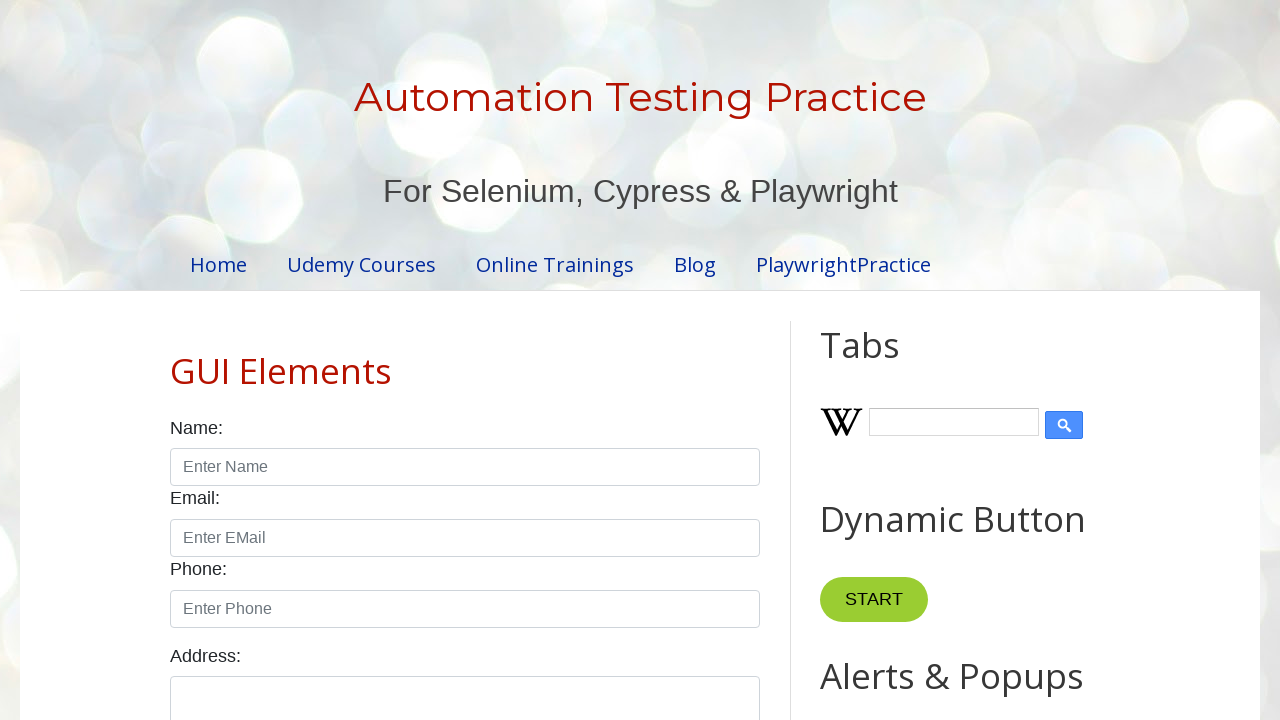

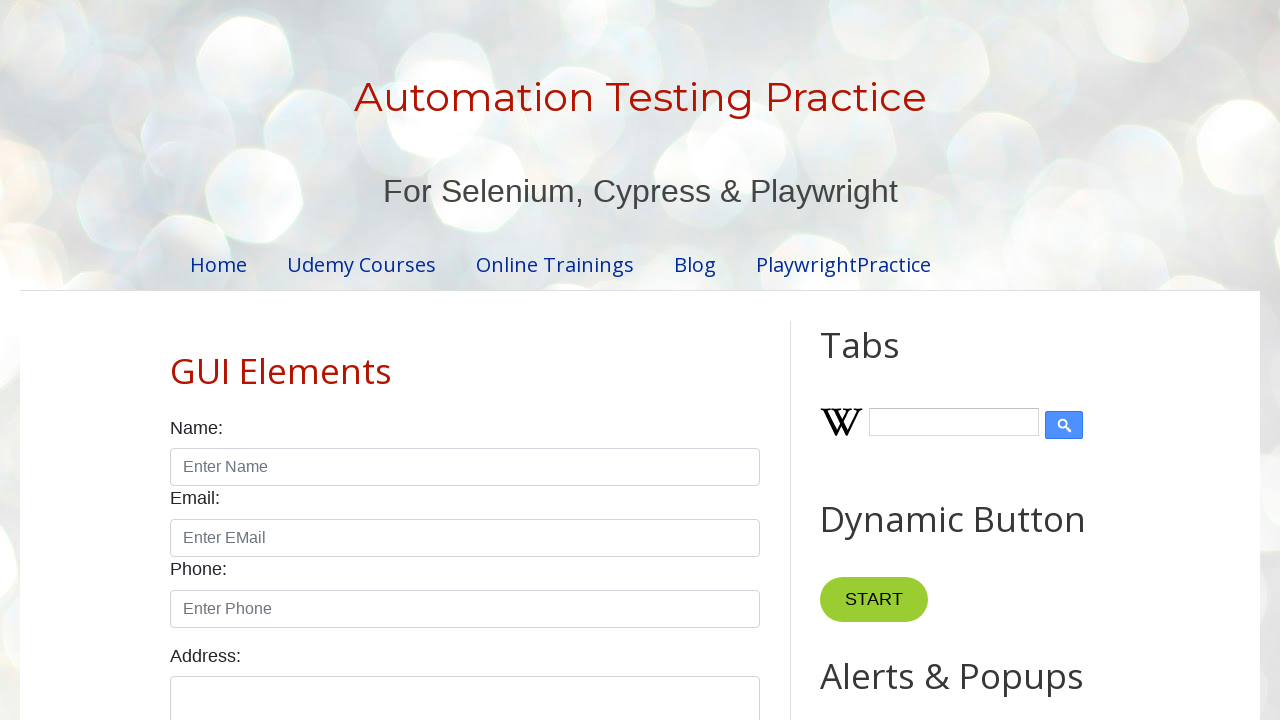